Navigates to DuckDuckGo and verifies the page title is not "Google"

Starting URL: https://duckduckgo.com/

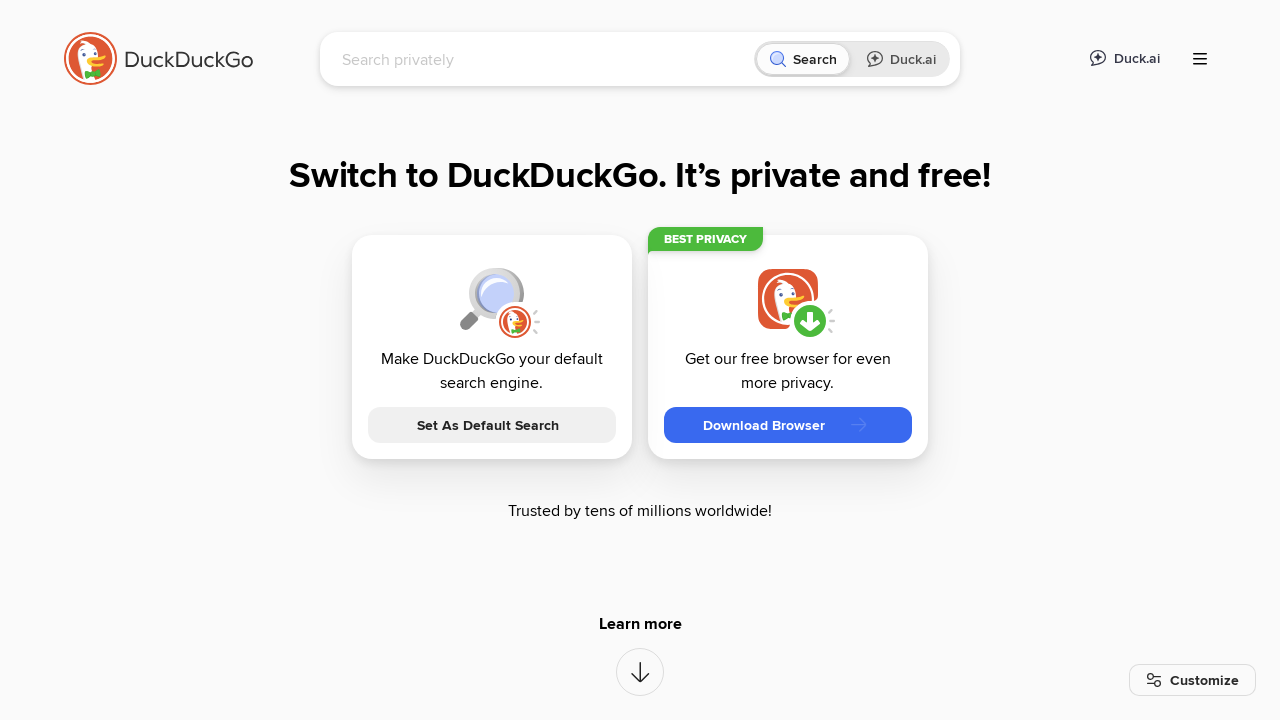

Waited for page to reach domcontentloaded state
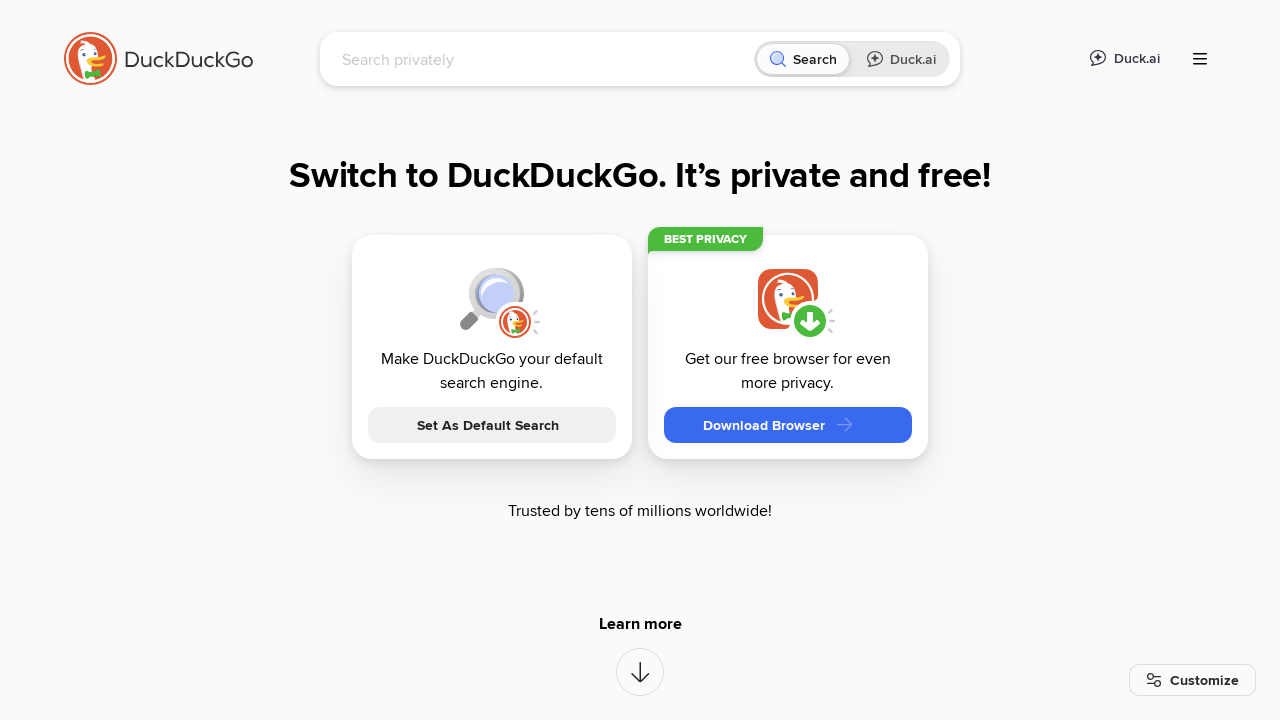

Retrieved page title: 'DuckDuckGo - Protection. Privacy. Peace of mind.'
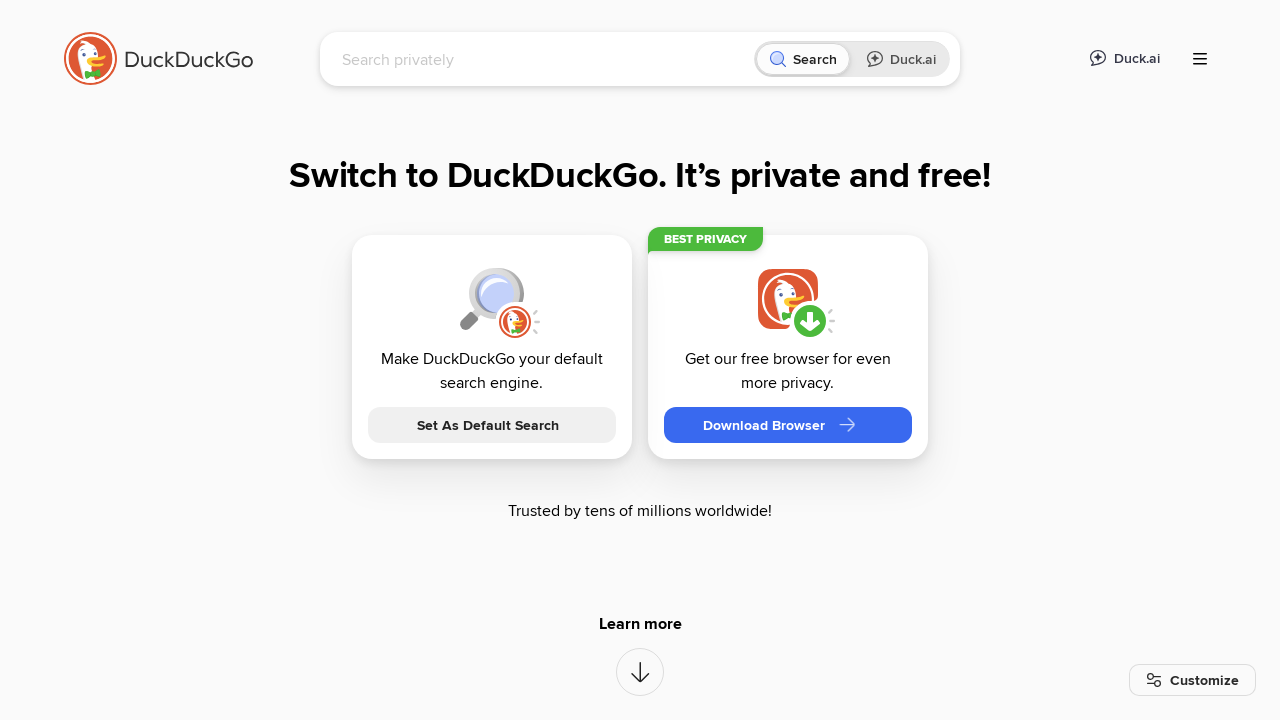

Verified page title 'DuckDuckGo - Protection. Privacy. Peace of mind.' is not 'Google'
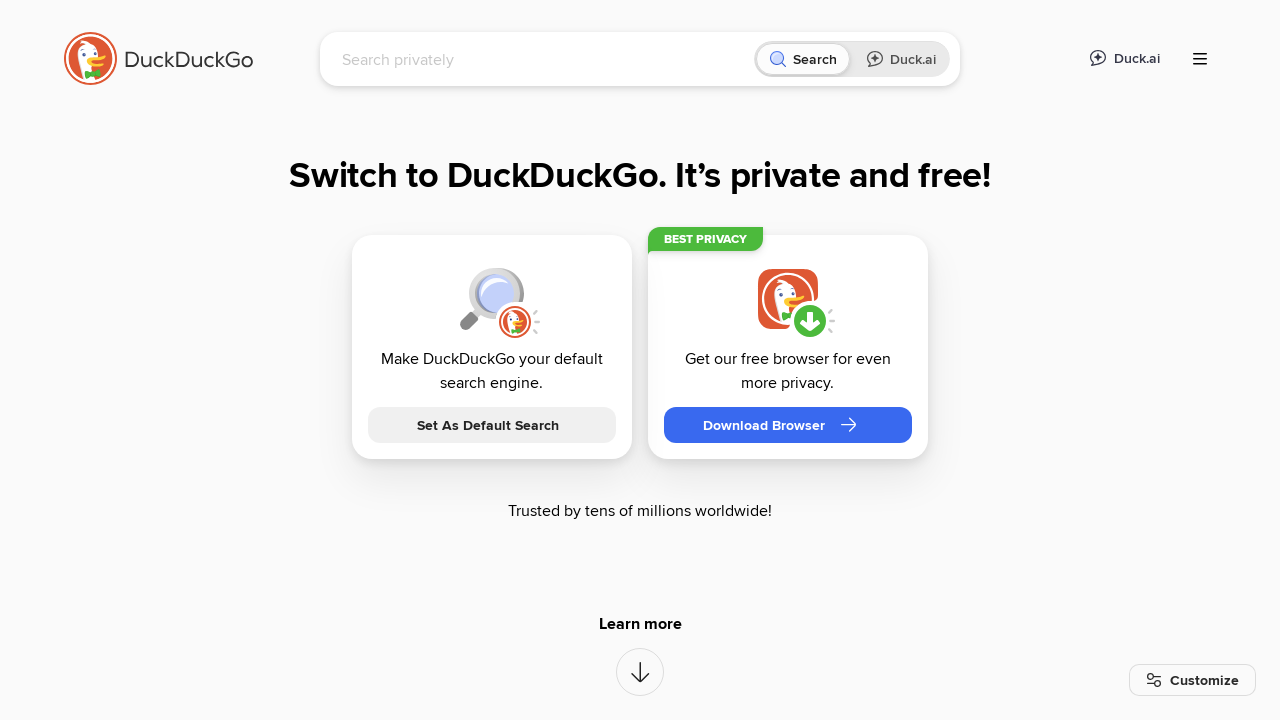

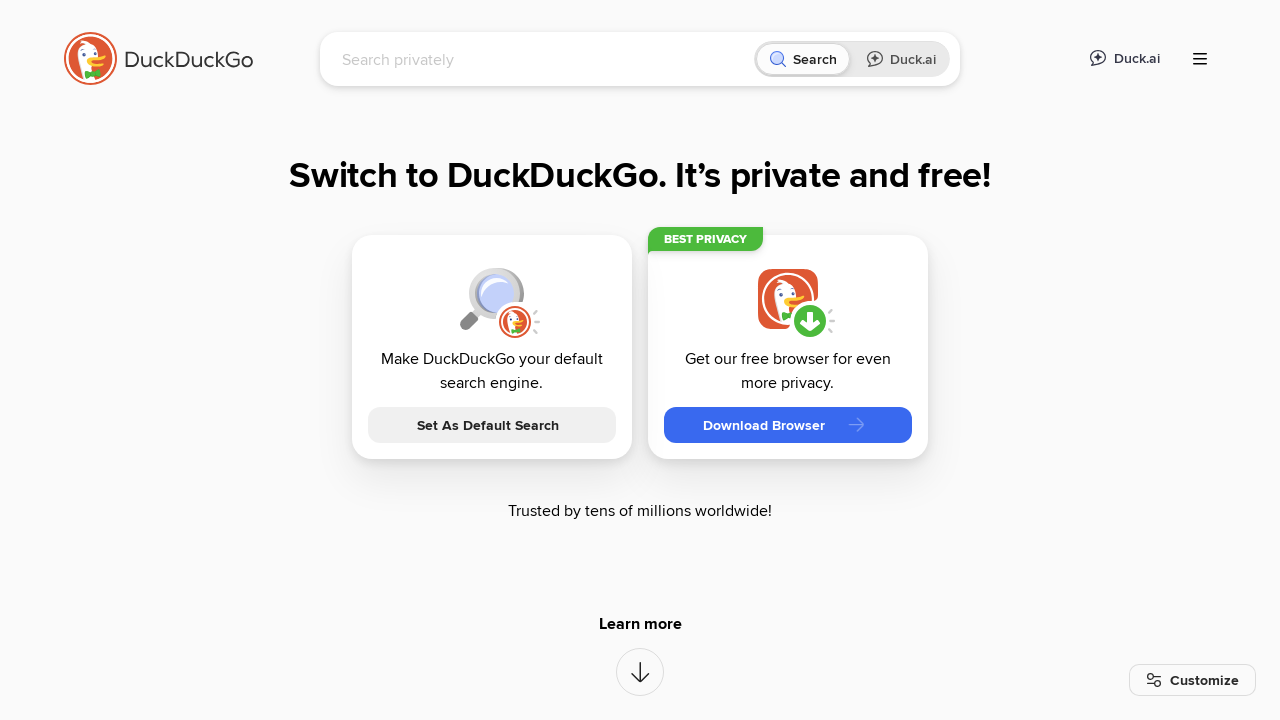